Navigates to Microsoft's homepage and clicks on the search element

Starting URL: https://microsoft.com

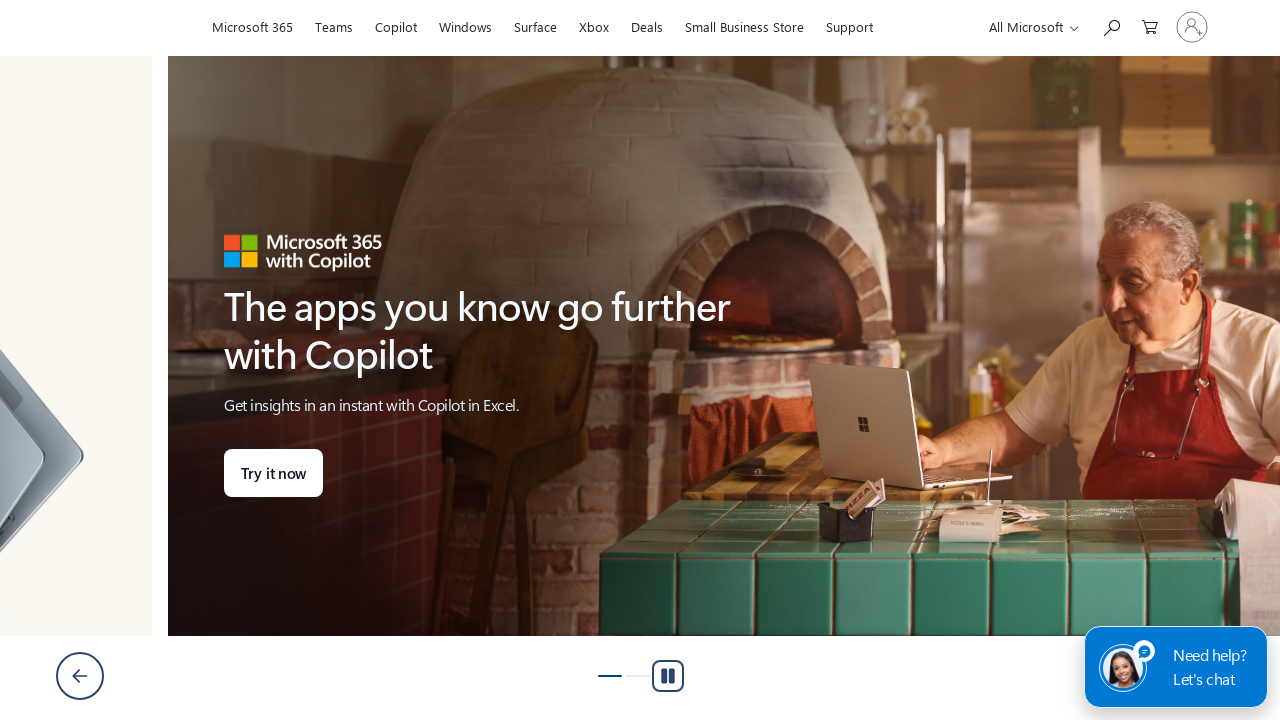

Navigated to Microsoft's homepage
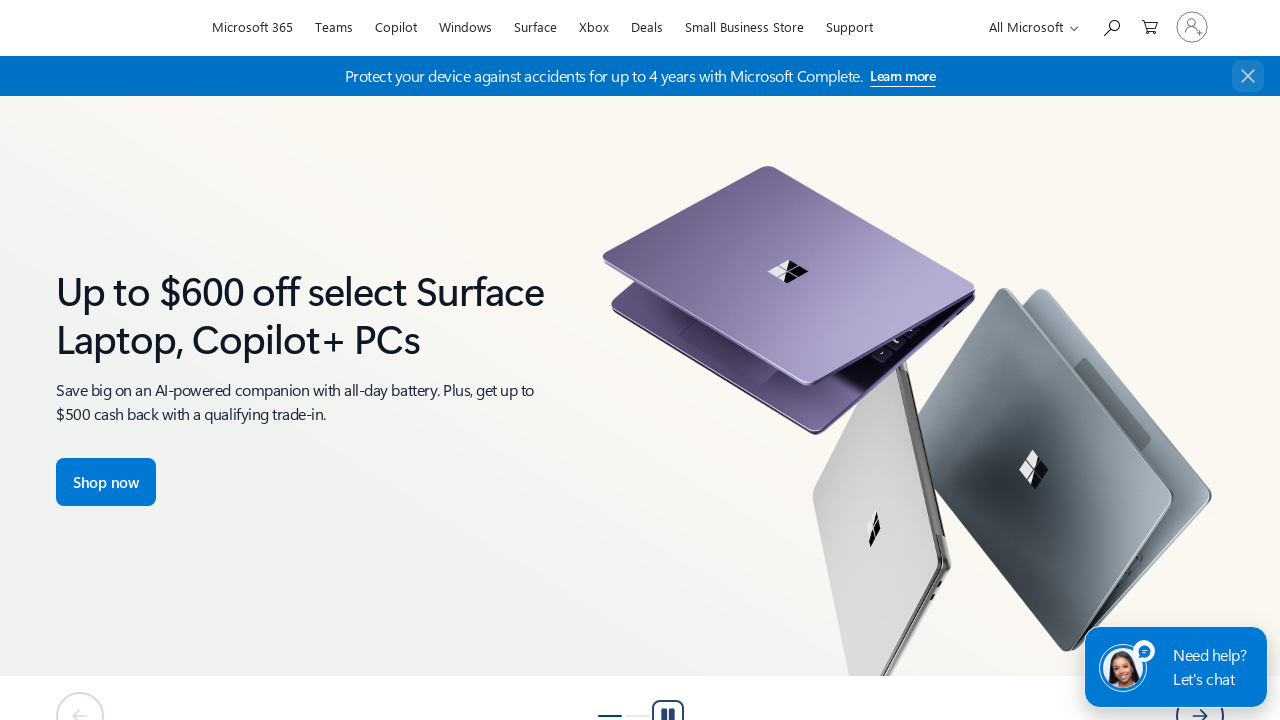

Clicked on the search element at (1111, 26) on #search
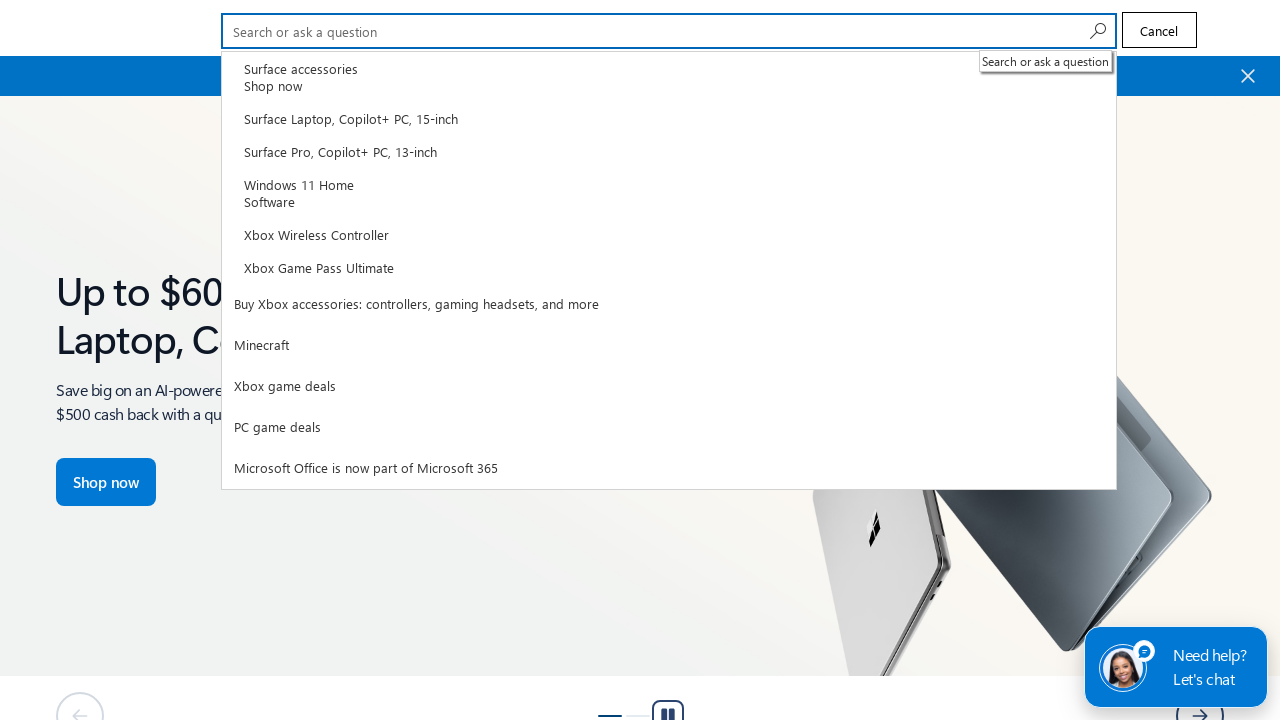

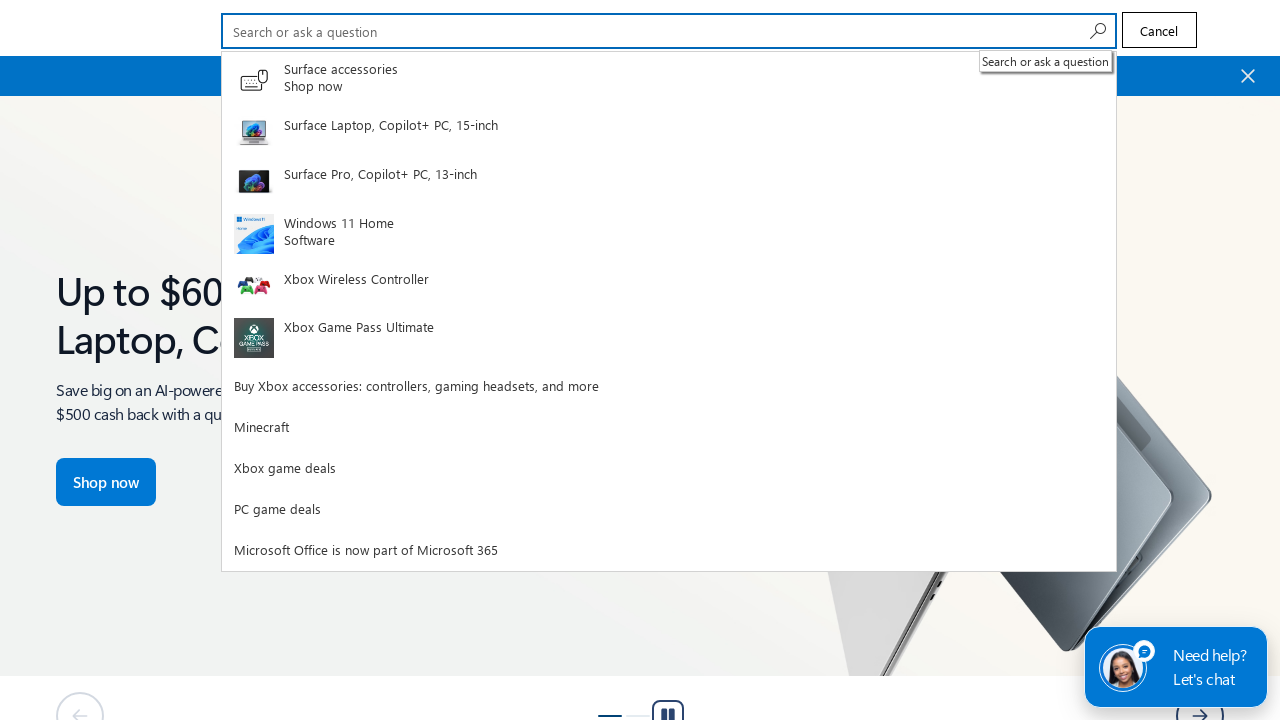